Tests flight search functionality by clicking on flights tab, opening origin selector, and entering a location code

Starting URL: https://www.expedia.com/

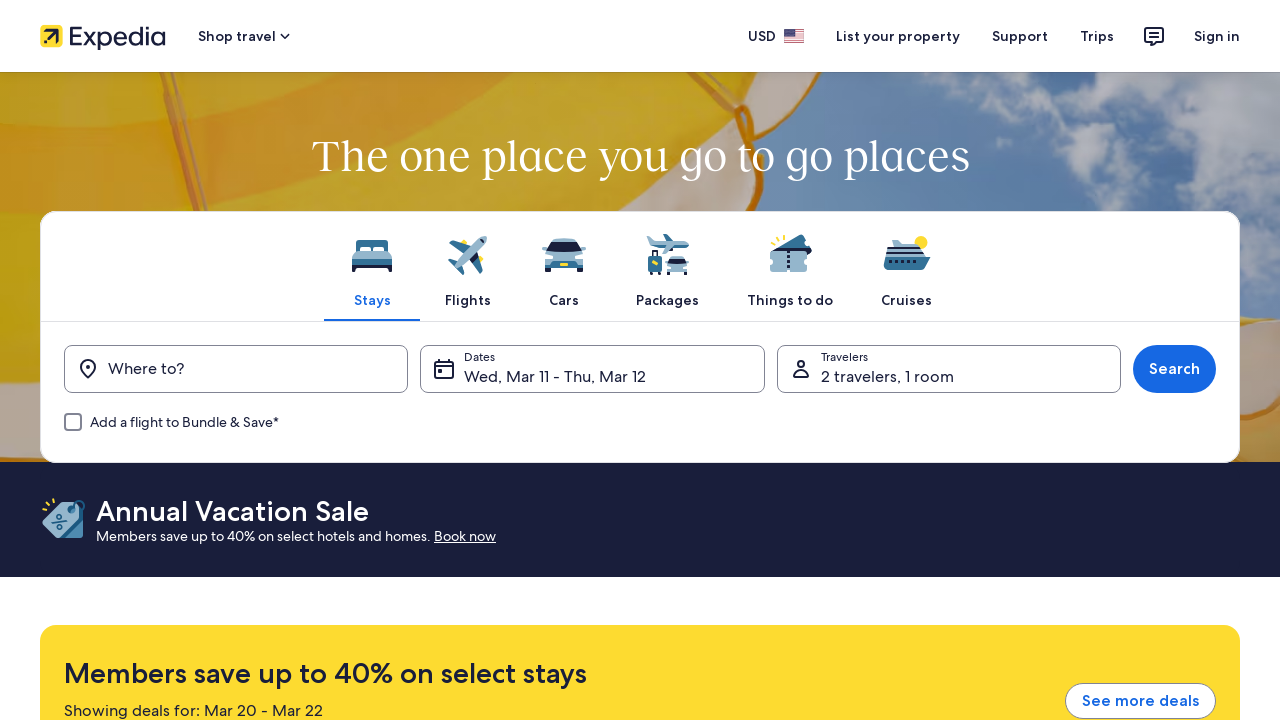

Clicked on Flights tab at (468, 266) on a[aria-controls='search_form_product_selector_flights']
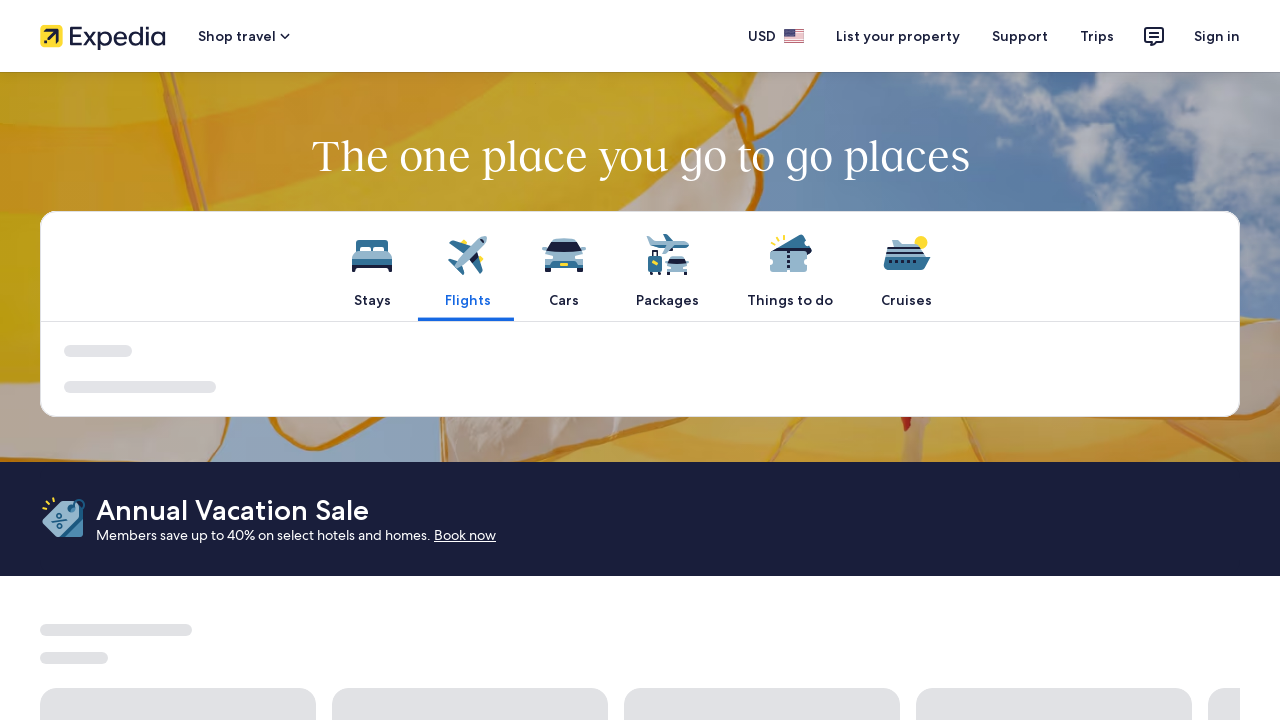

Clicked on origin selector dropdown trigger at (204, 437) on button[data-stid='origin_select-menu-trigger']
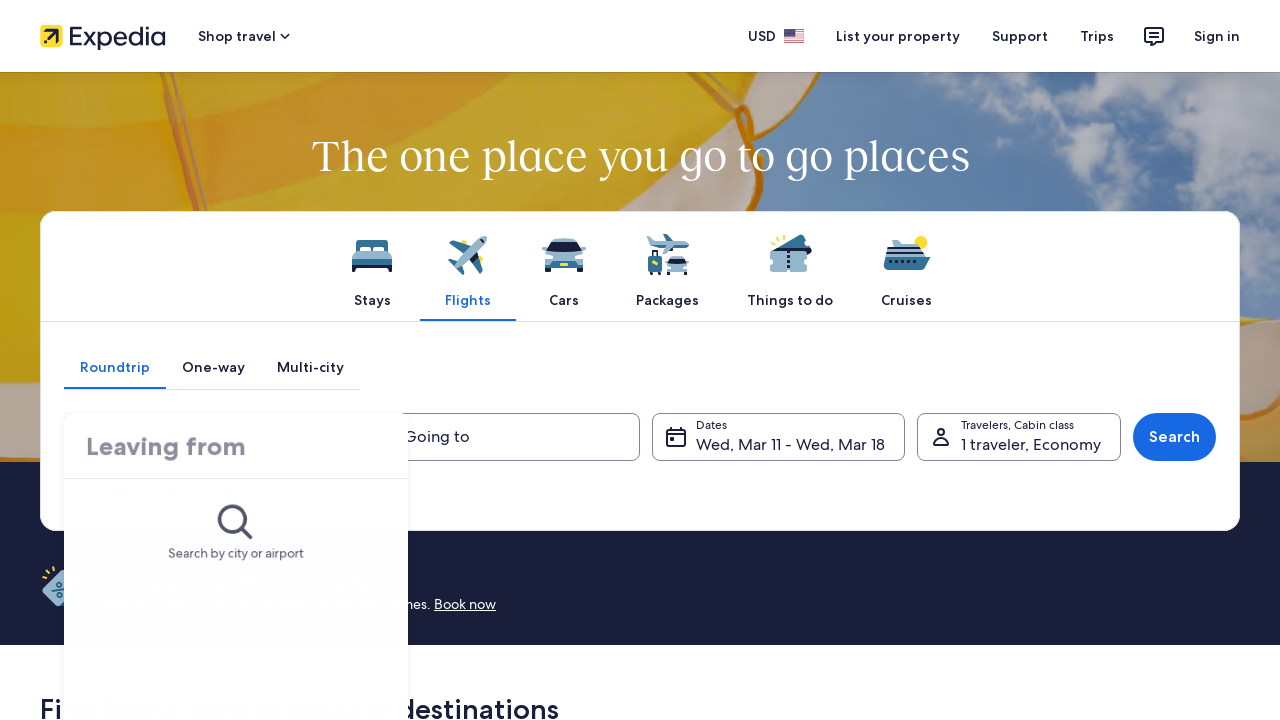

Entered location code 'ABC' in origin field on #origin_select
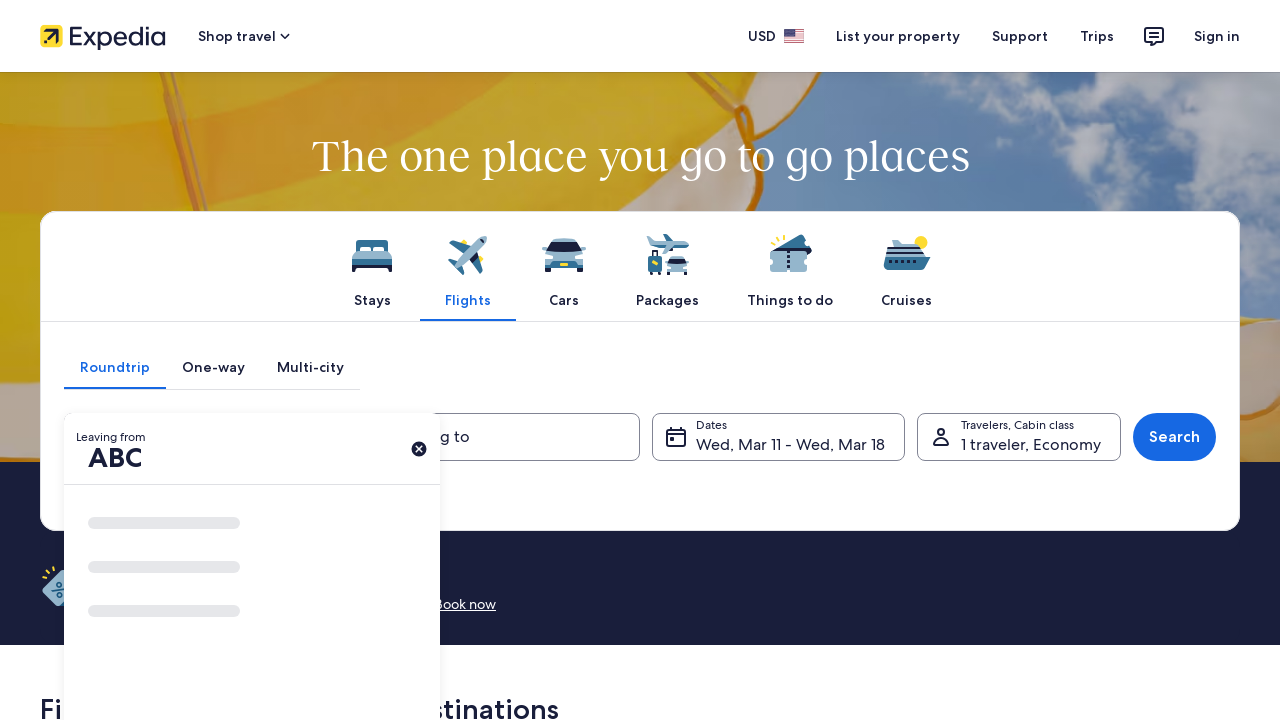

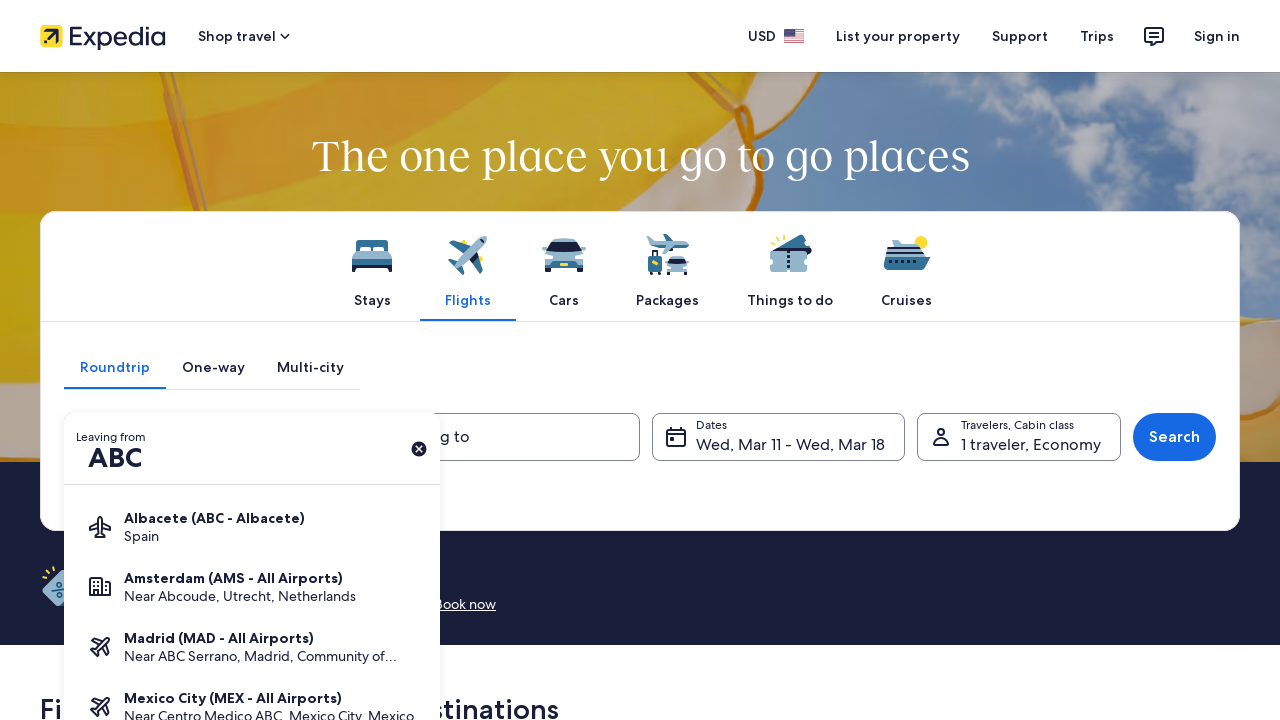